Navigates to a demo login page and verifies that the username input field and login button elements are present and can be located on the page.

Starting URL: https://opensource-demo.orangehrmlive.com/web/index.php/auth/login

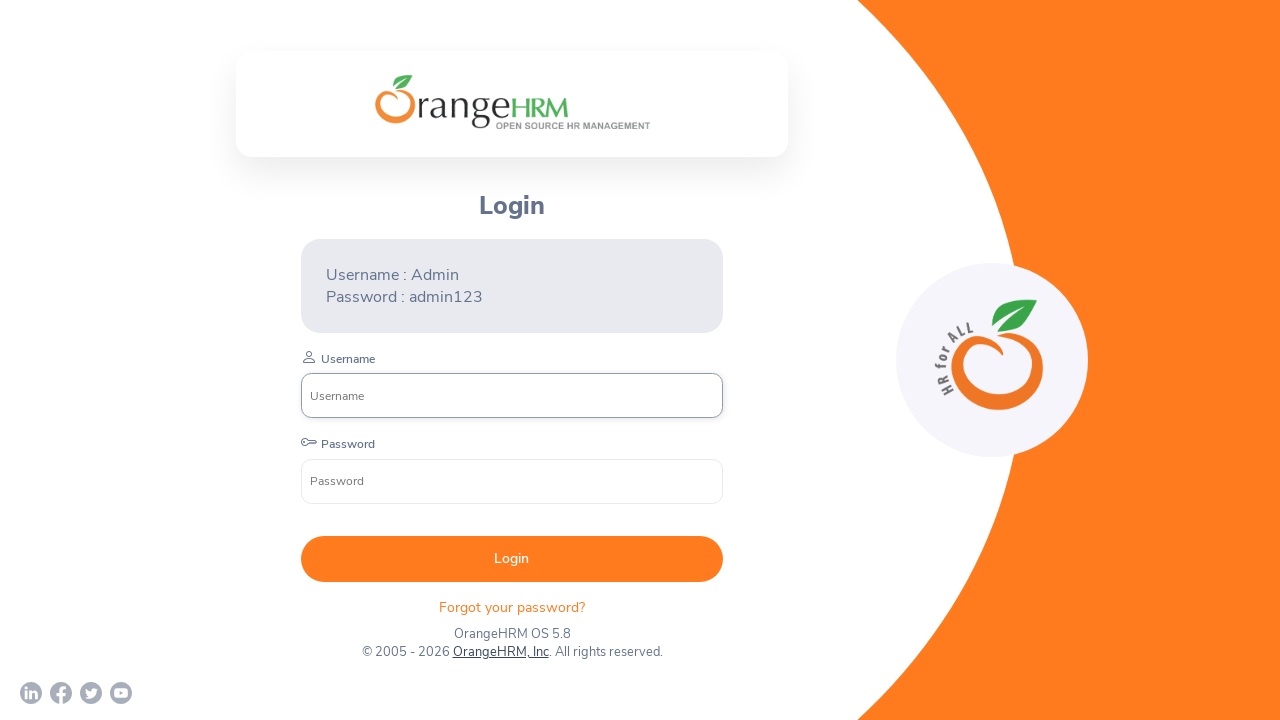

Username input field is visible and located
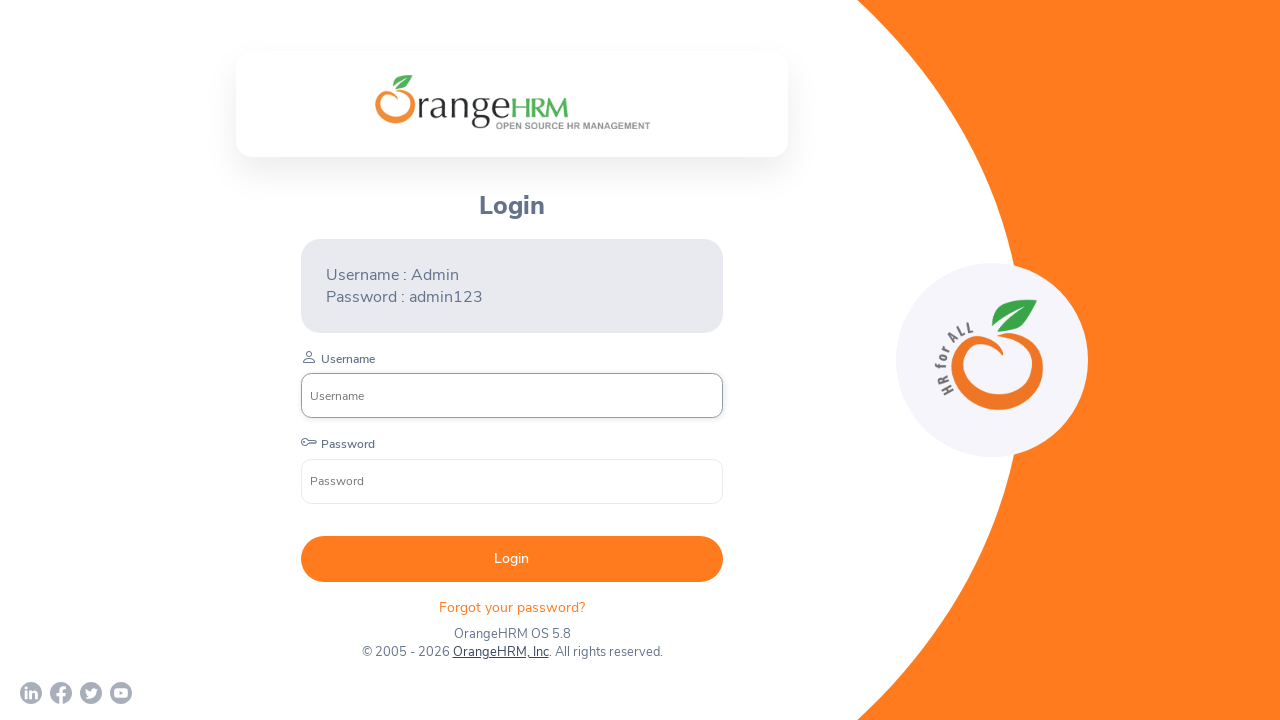

Retrieved username field text content: ''
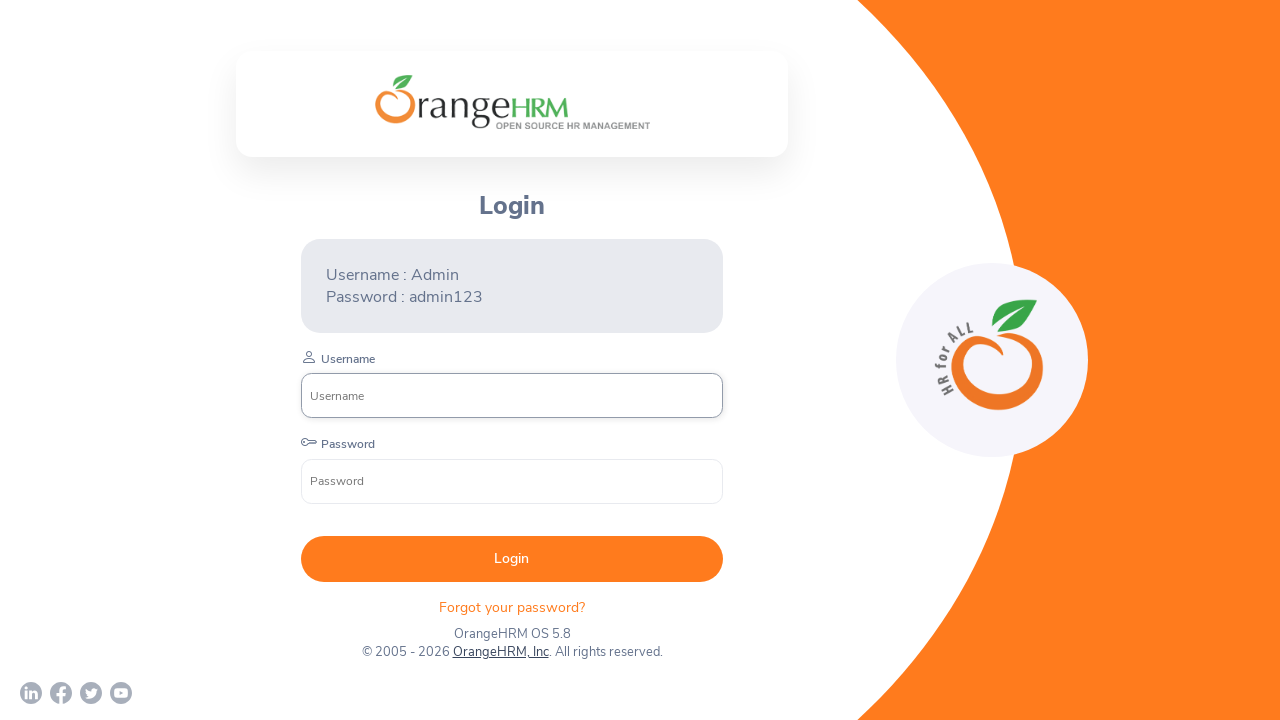

Login button is visible and located
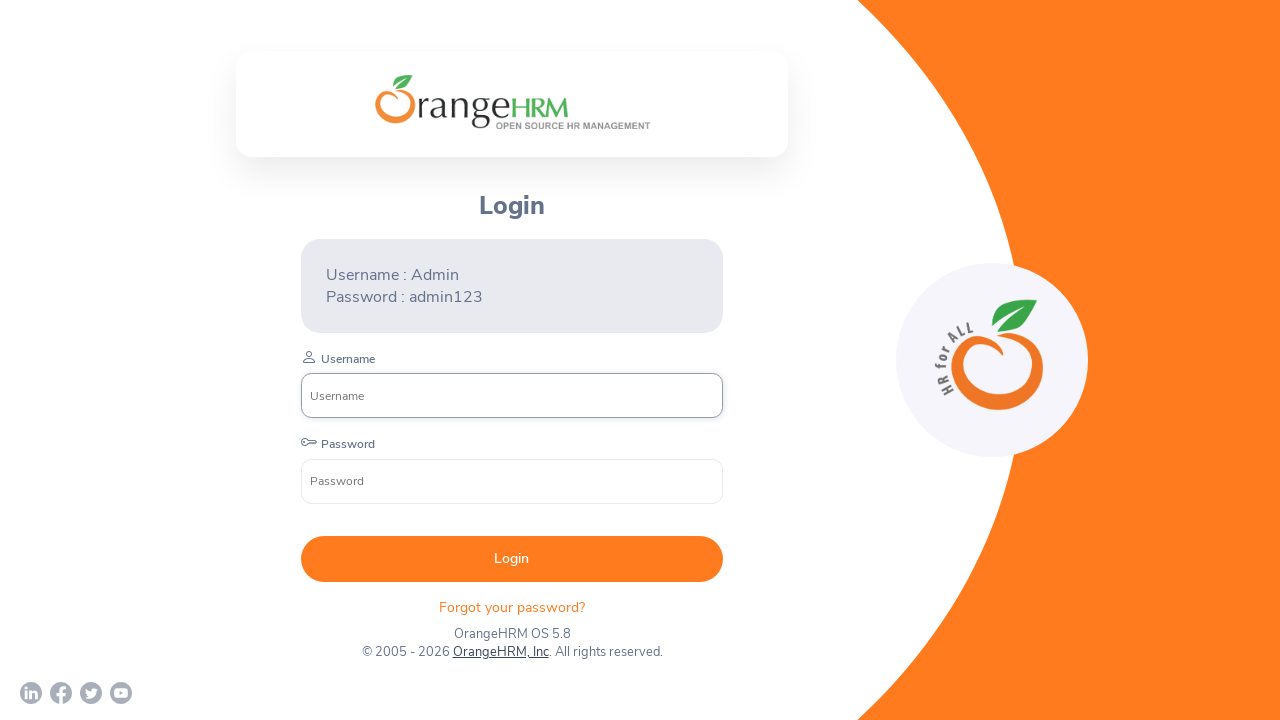

Retrieved login button text content: ' Login '
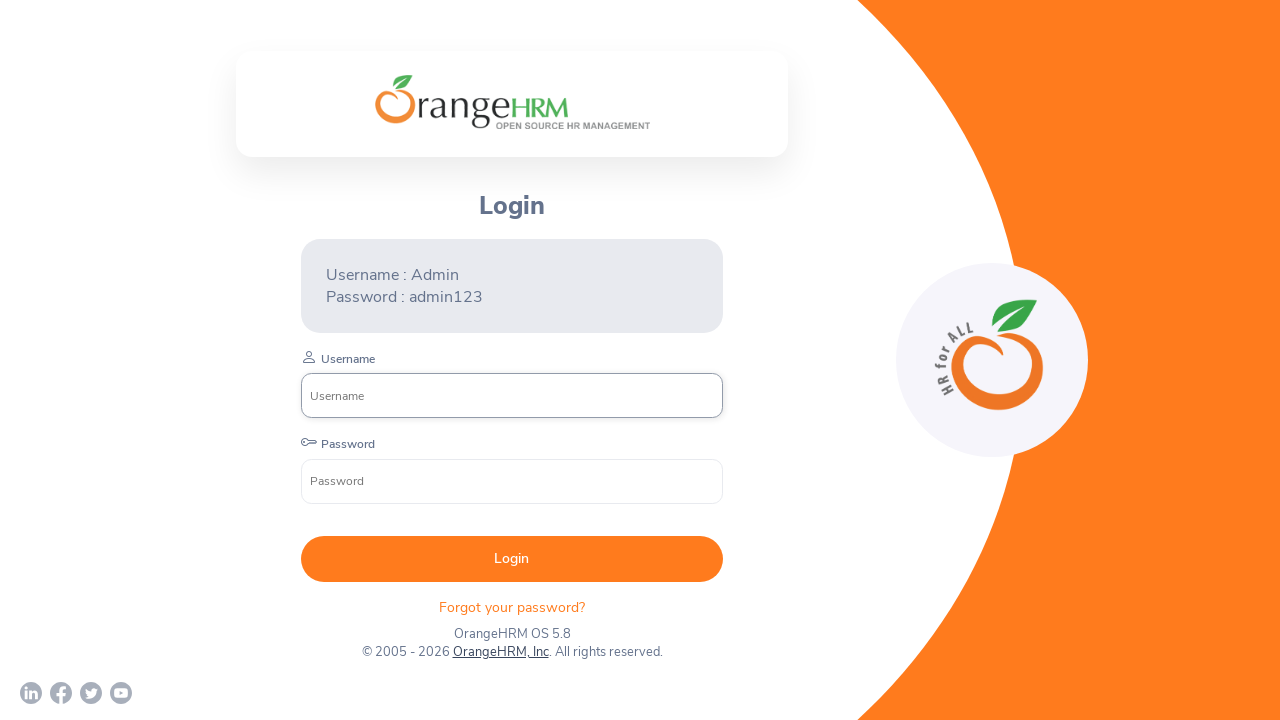

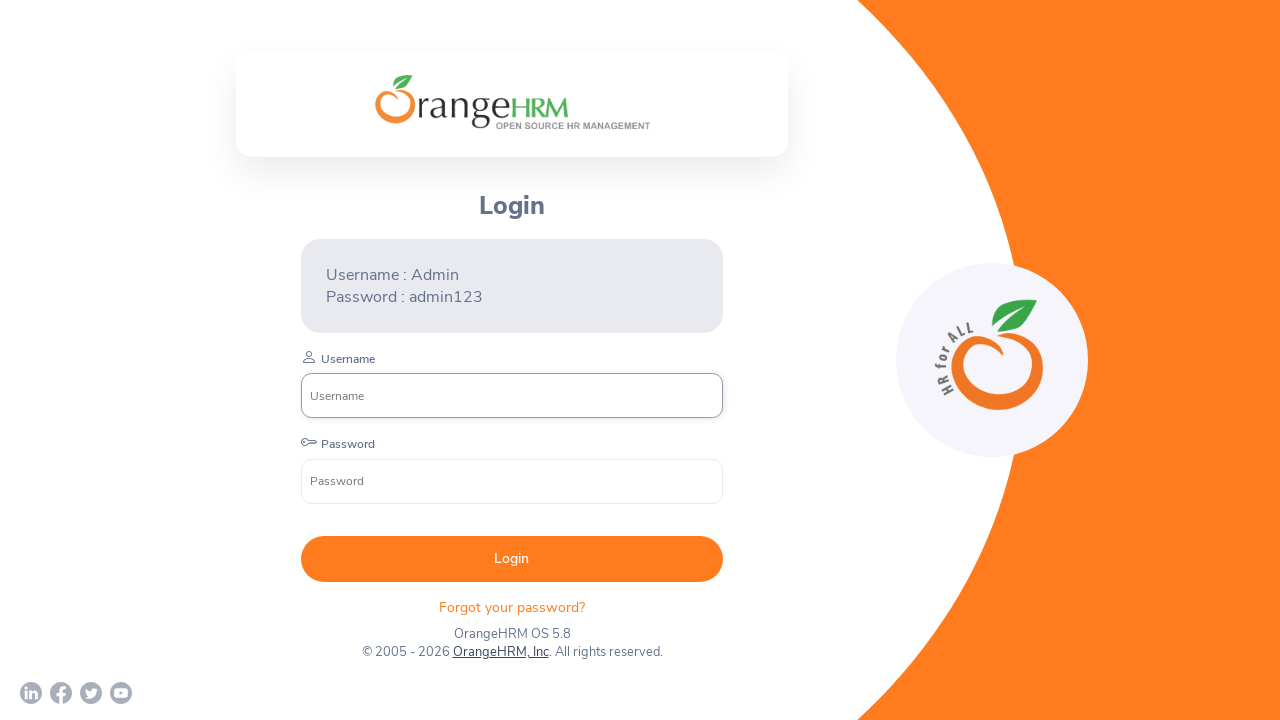